Tests registration form validation by entering an invalid email format and verifying the format error message

Starting URL: https://dashboard.melaka.app/register

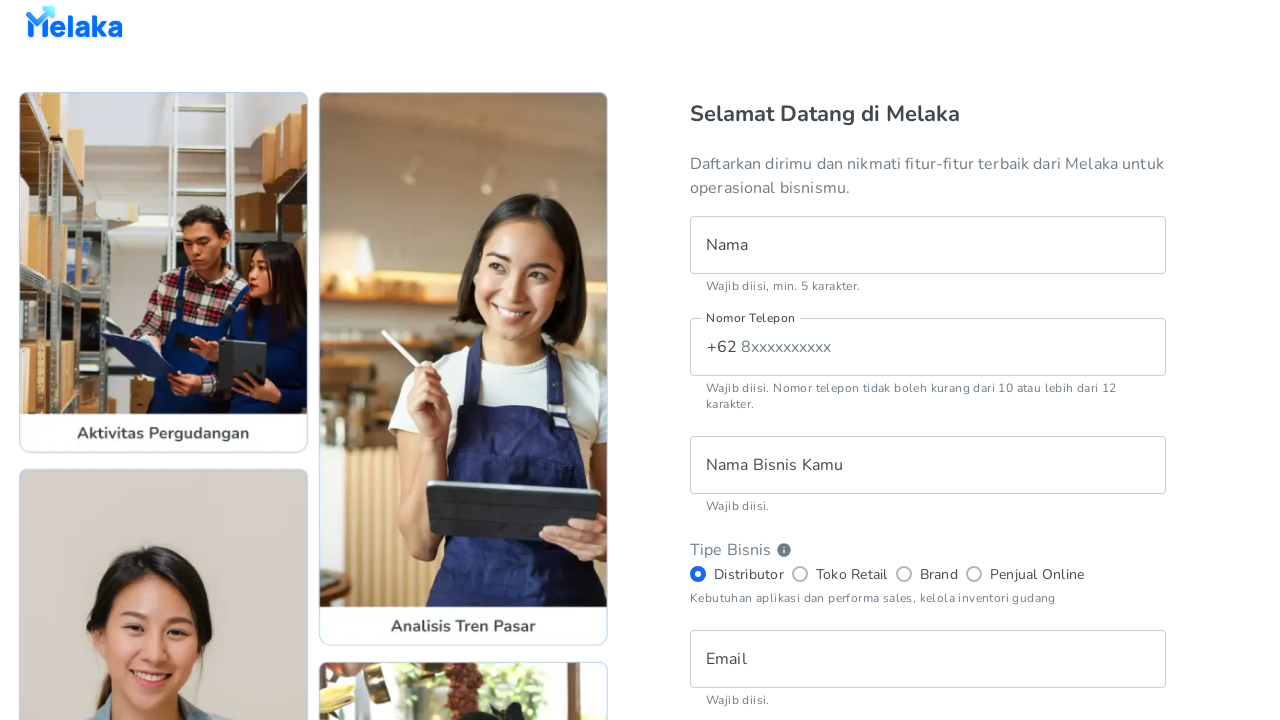

Filled name field with 'Hans Yosaputra' on internal:testid=[data-testid="register__text-field__name"s]
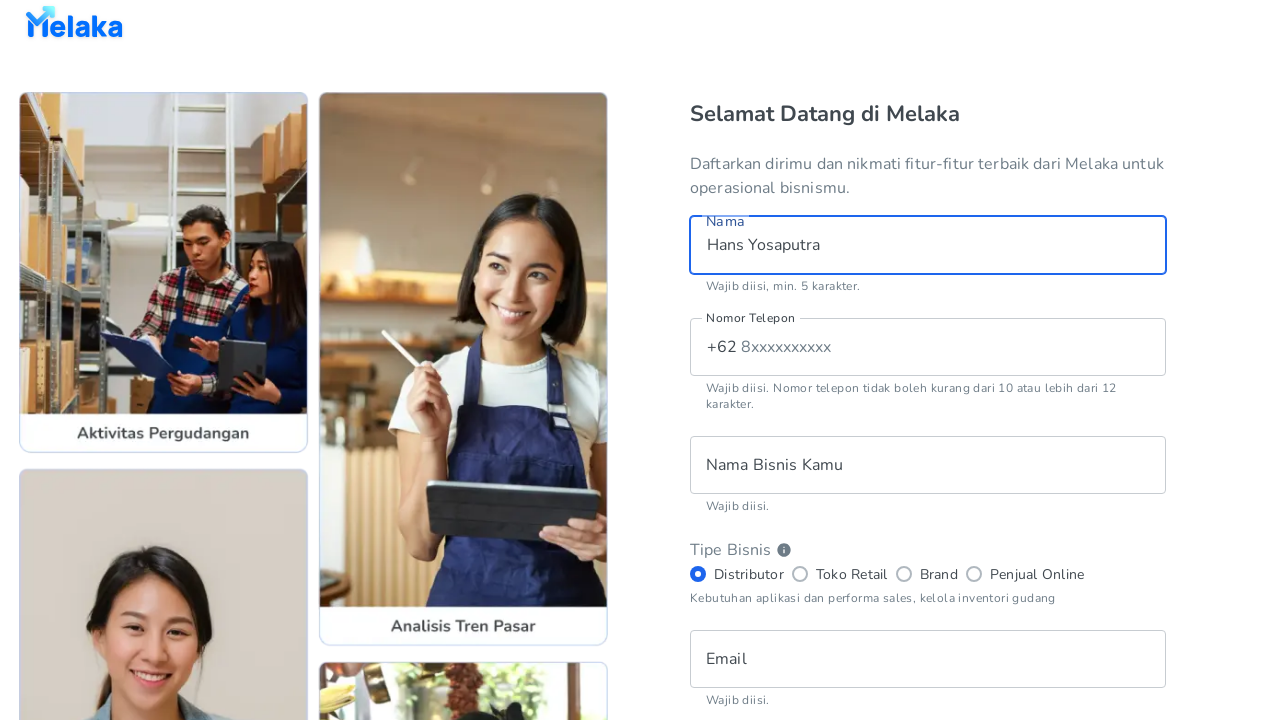

Filled phone number field with '8123456789' on internal:testid=[data-testid="register__text-field__phone-number"s]
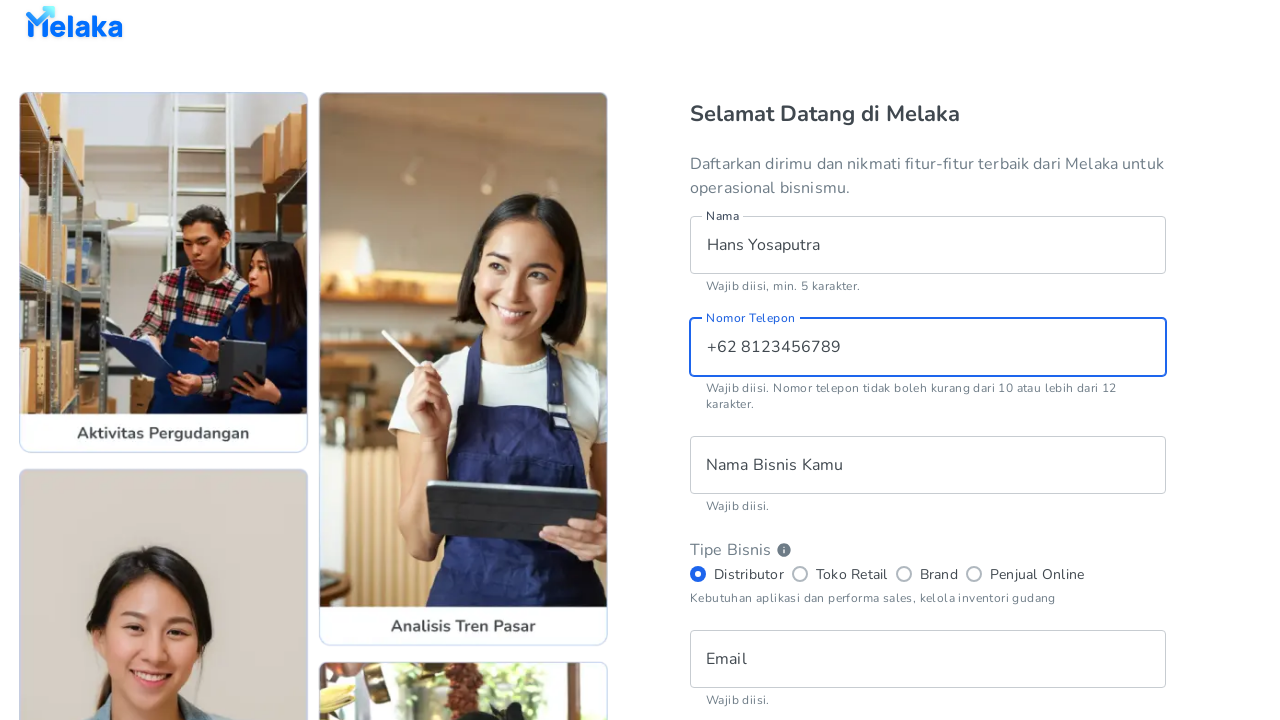

Filled business name field with 'MELAKA' on internal:testid=[data-testid="register__text-field__business-name"s]
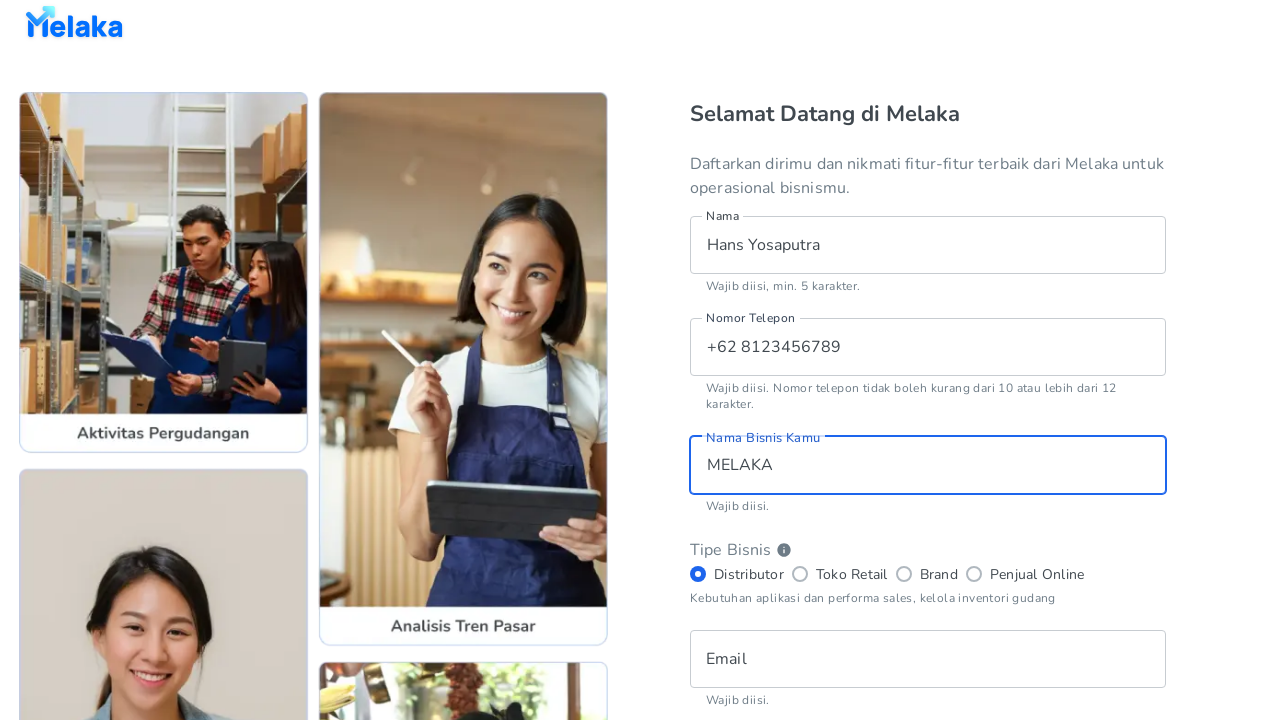

Filled email field with invalid format 'hanshanshans' on internal:testid=[data-testid="register__text-field__email"s]
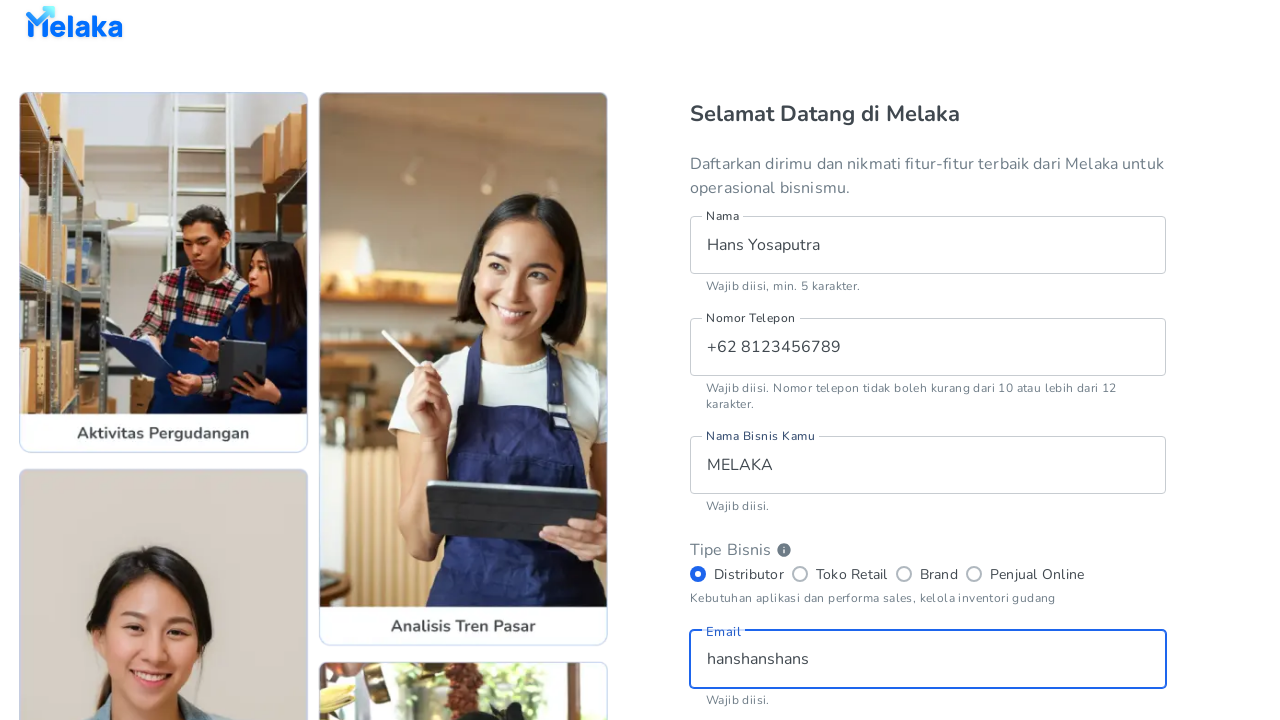

Filled password field with 'MELAKA123' on internal:testid=[data-testid="register__text-field__password"s]
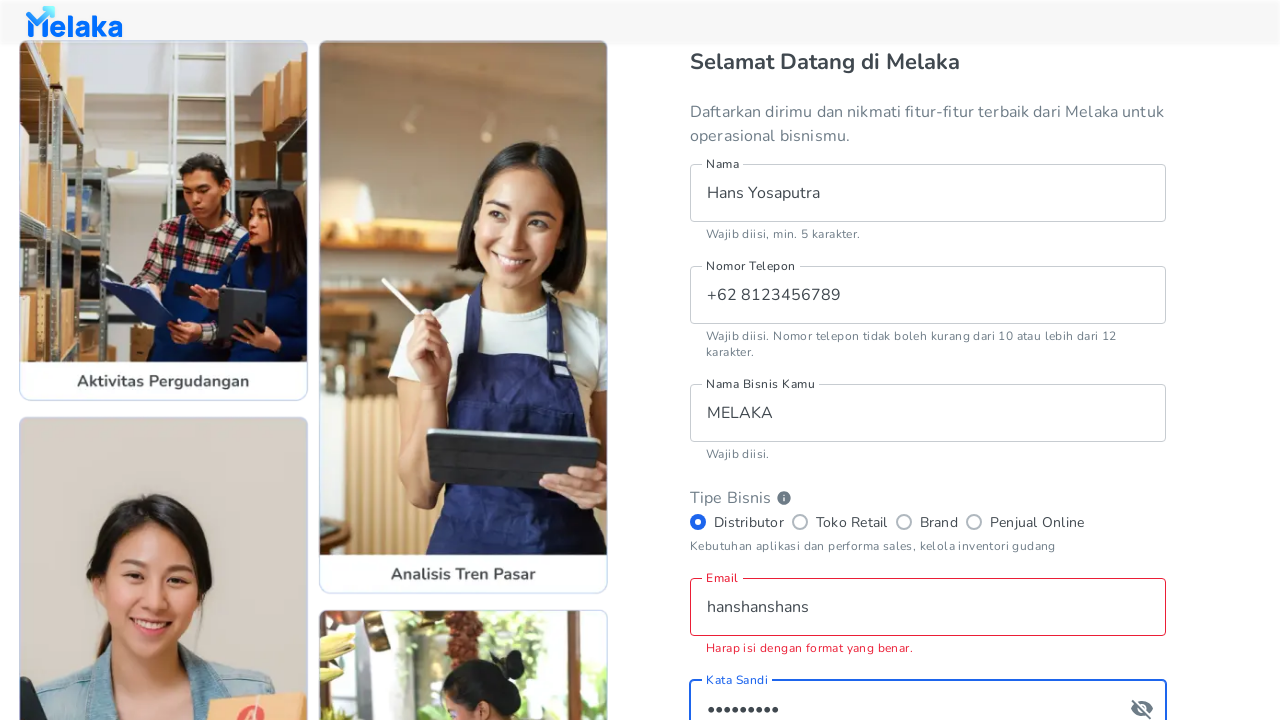

Filled confirm password field with 'MELAKA123' on internal:testid=[data-testid="register__text-field__confirm-password"s]
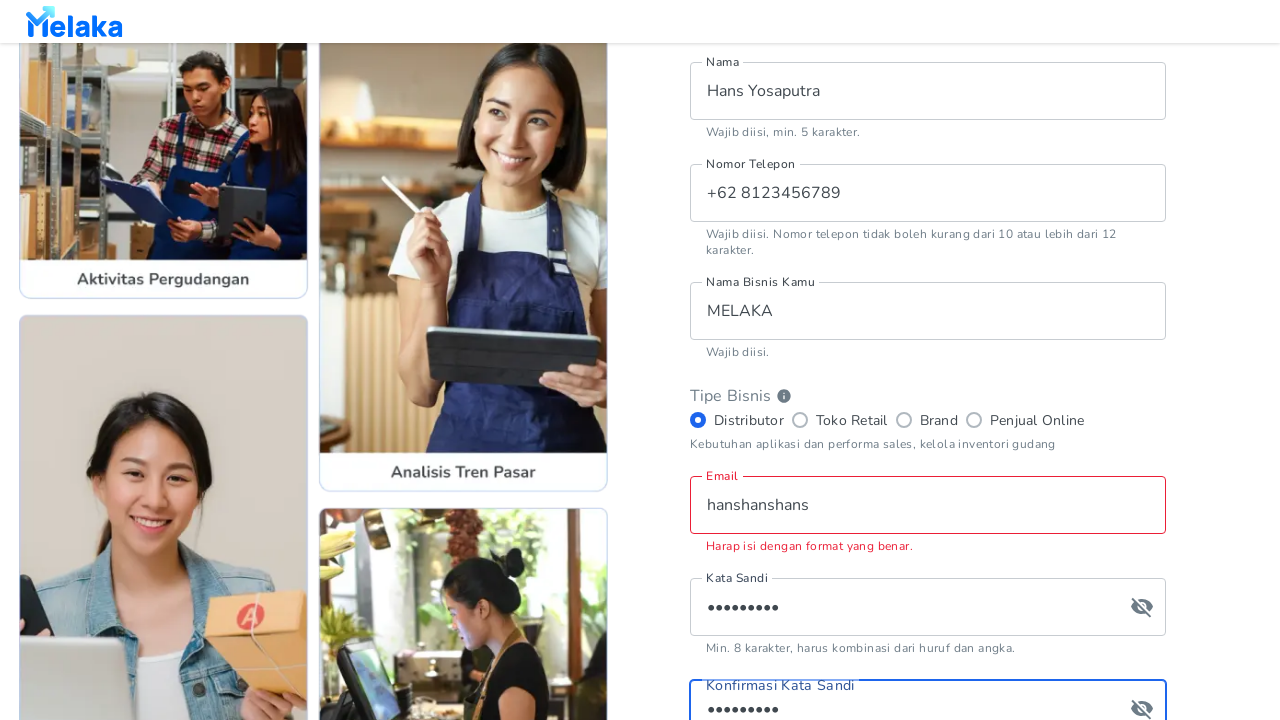

Checked terms and conditions checkbox at (700, 502) on internal:testid=[data-testid="register__checkbox__tnc"s]
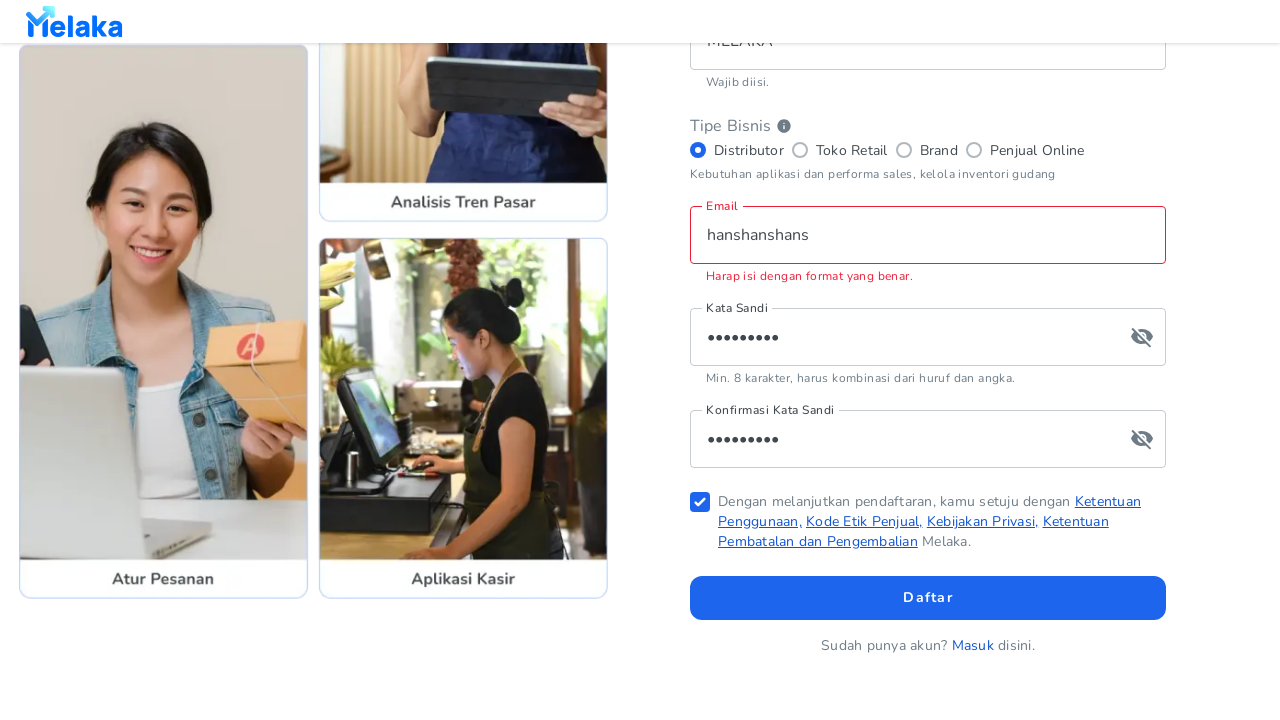

Clicked sign up button to submit registration form at (928, 598) on internal:testid=[data-testid="register__button__sign-up"s]
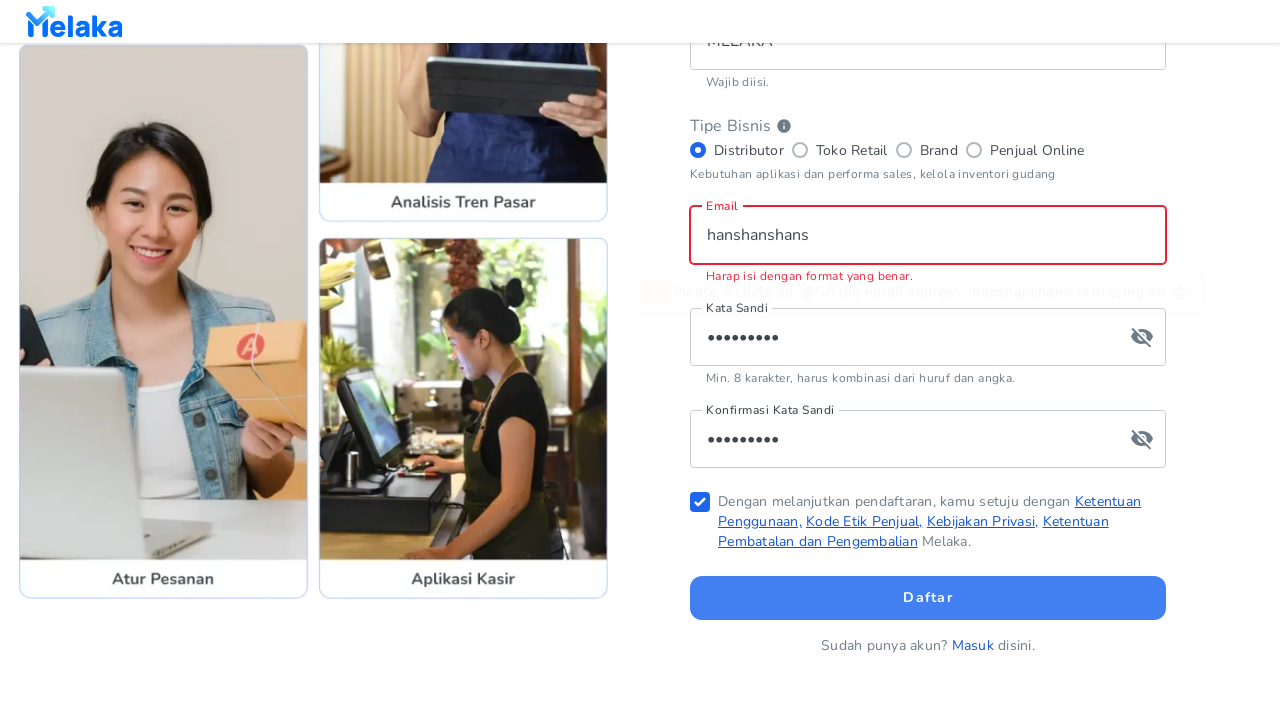

Email format error message appeared, validating invalid email format rejection
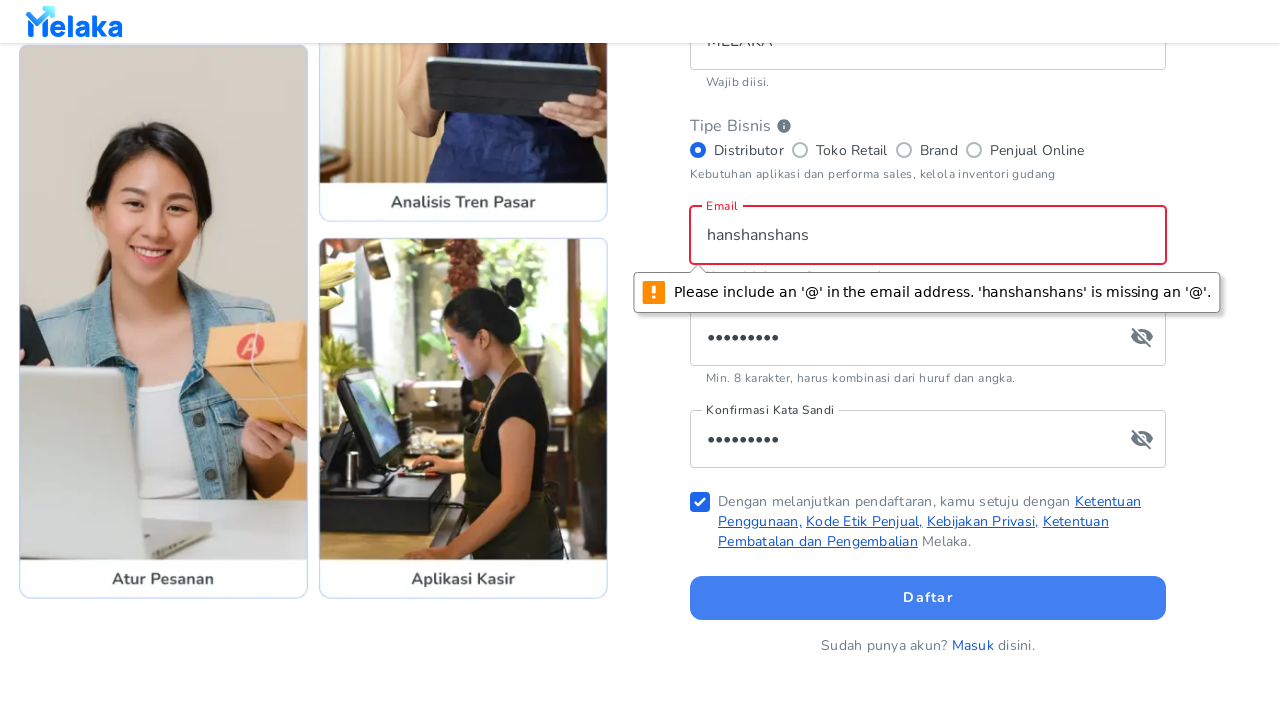

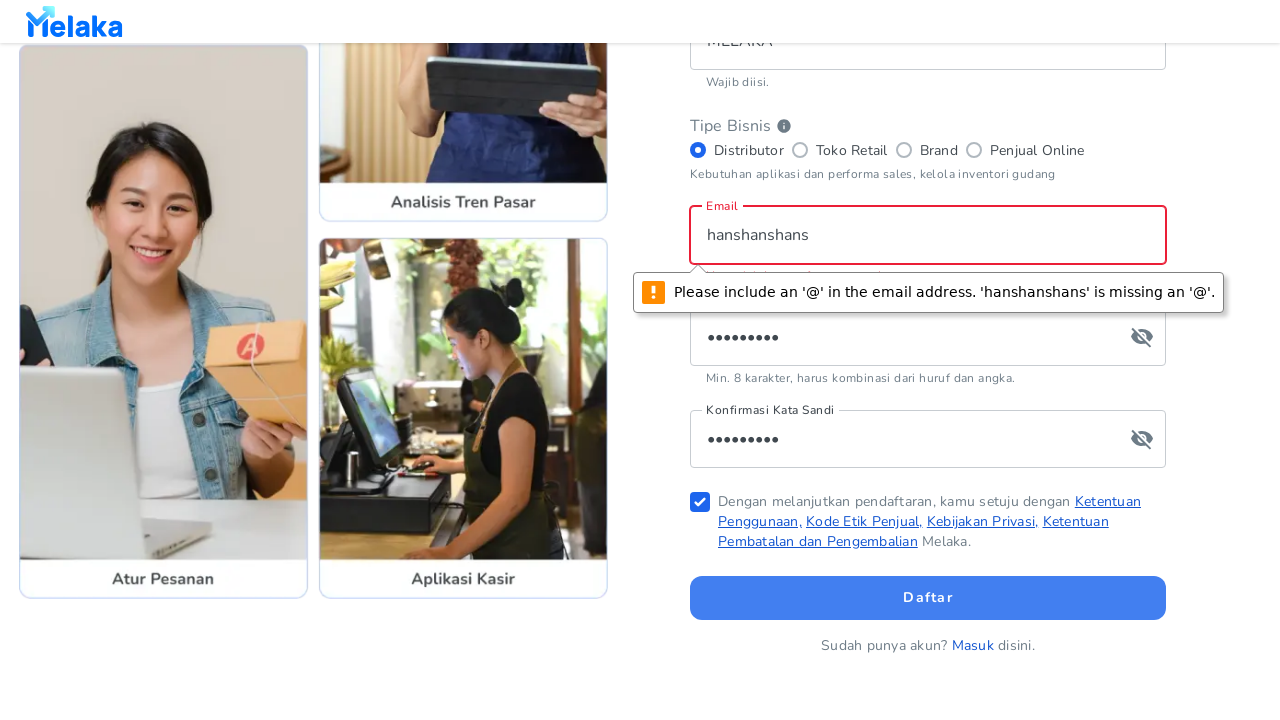